Tests the jQuery UI selectable widget by selecting multiple items using Ctrl+click functionality within an iframe

Starting URL: https://jqueryui.com/selectable/

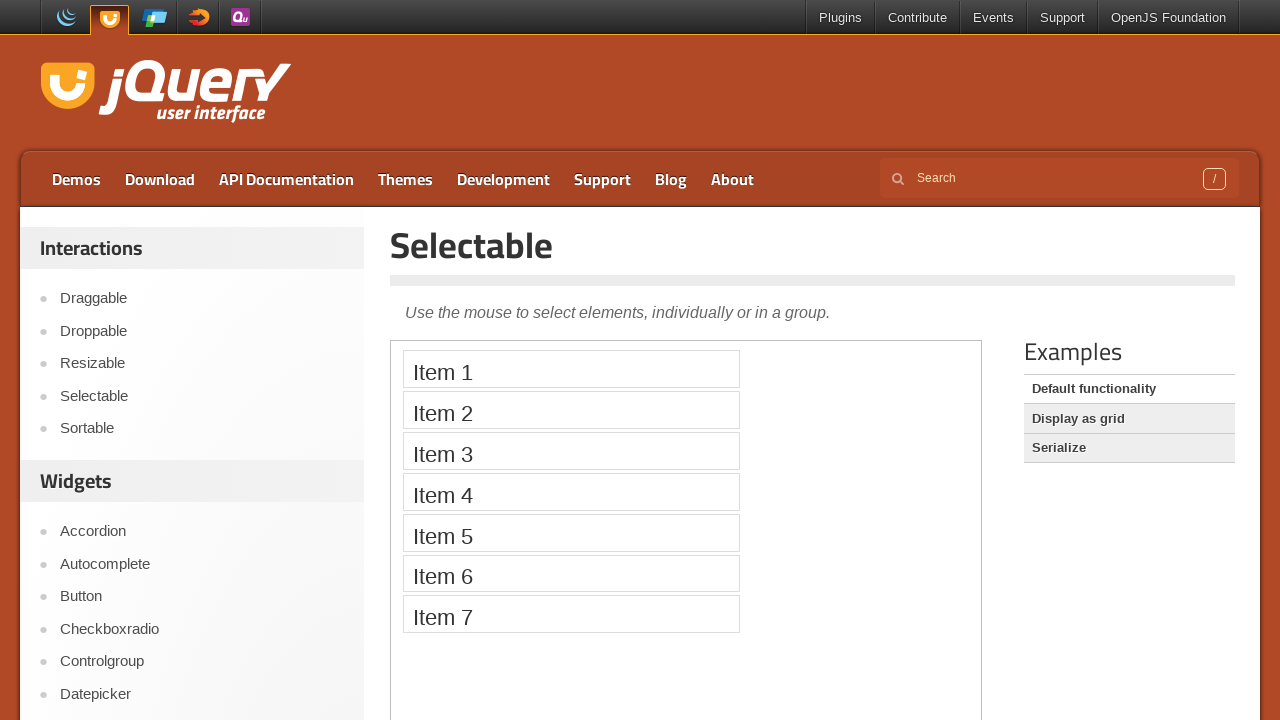

Located demo iframe for selectable widget
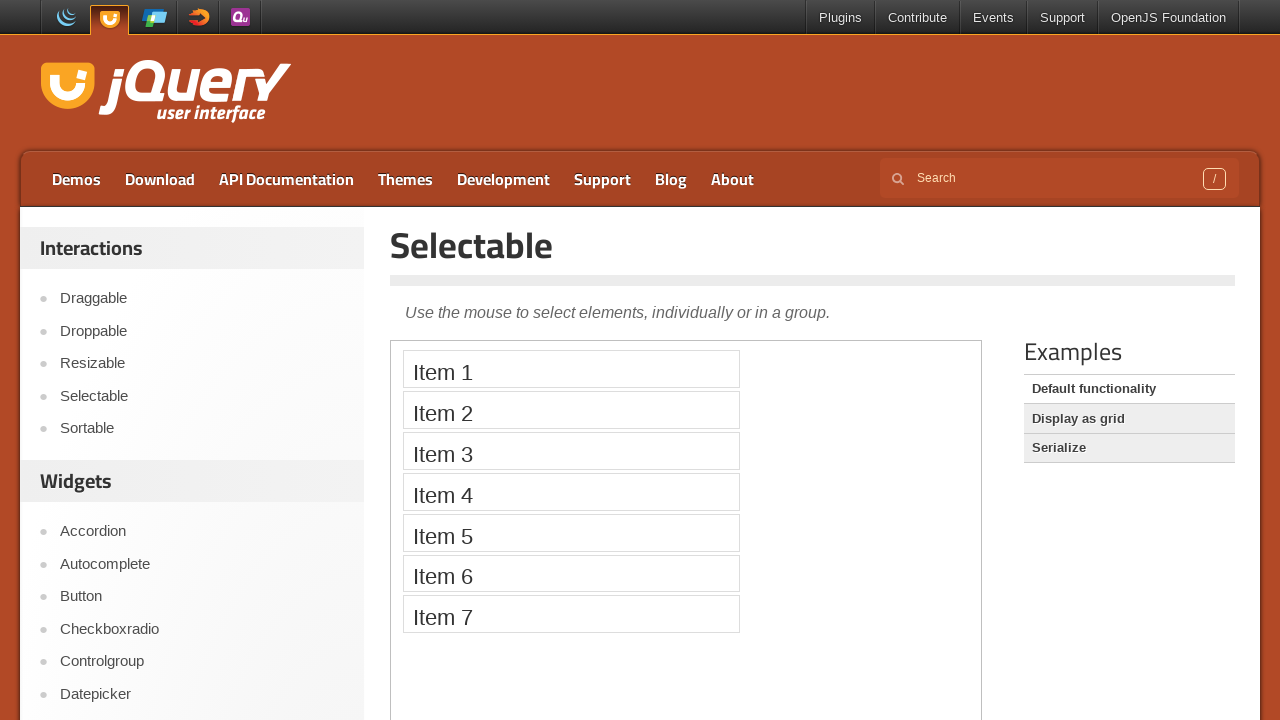

Pressed Control key down for multi-select
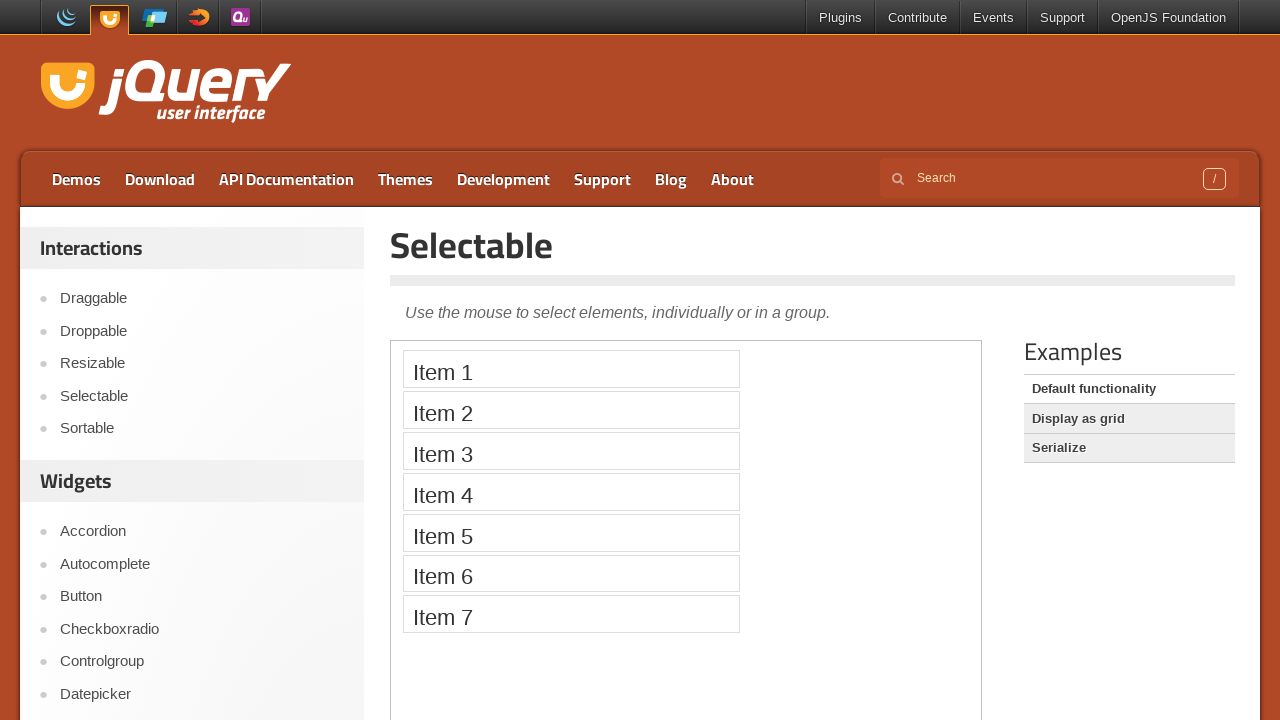

Ctrl+clicked Item 1 in selectable list at (571, 369) on iframe.demo-frame >> internal:control=enter-frame >> xpath=//li[text()='Item 1']
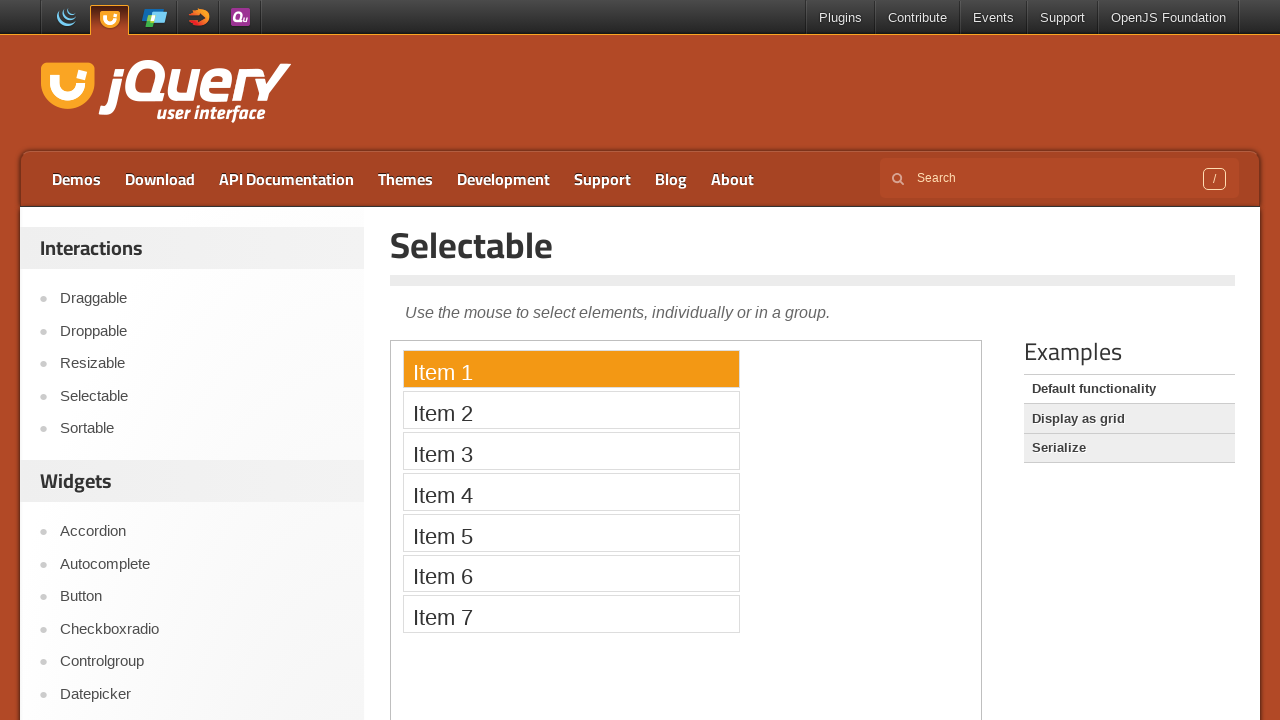

Ctrl+clicked Item 2 in selectable list at (571, 410) on iframe.demo-frame >> internal:control=enter-frame >> xpath=//li[text()='Item 2']
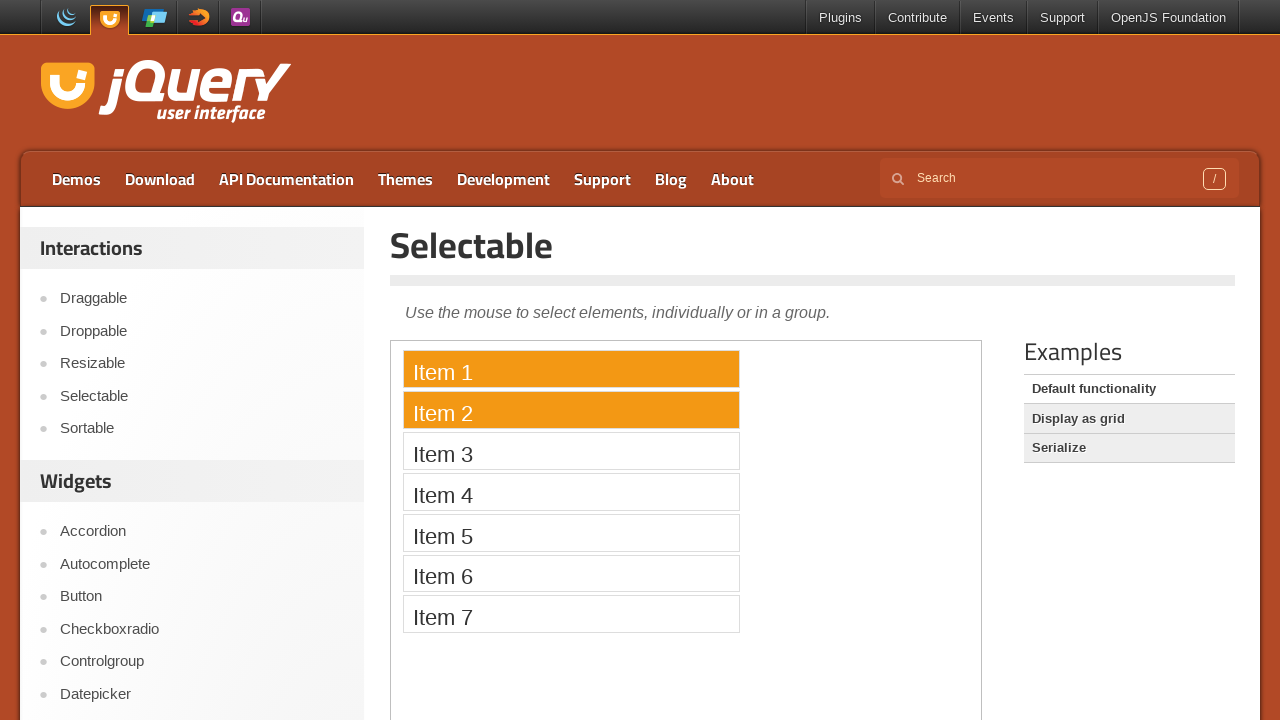

Ctrl+clicked Item 3 in selectable list at (571, 451) on iframe.demo-frame >> internal:control=enter-frame >> xpath=//li[text()='Item 3']
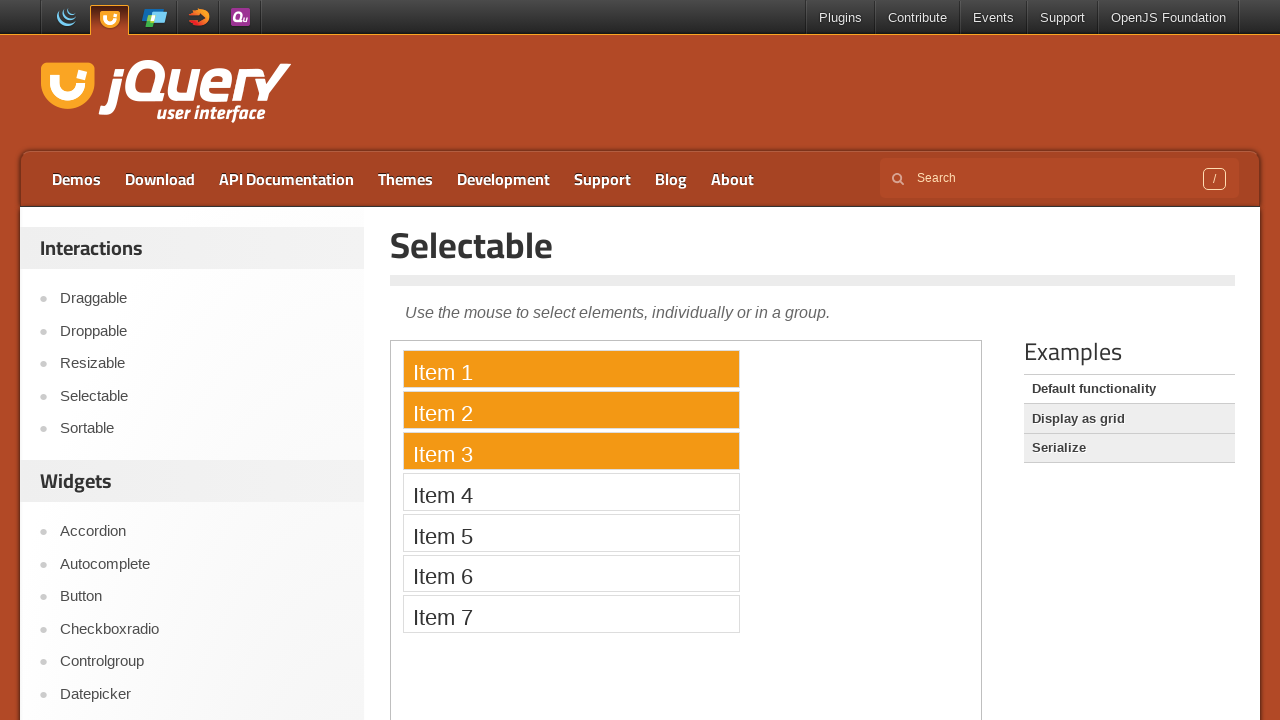

Ctrl+clicked Item 4 in selectable list at (571, 492) on iframe.demo-frame >> internal:control=enter-frame >> xpath=//li[text()='Item 4']
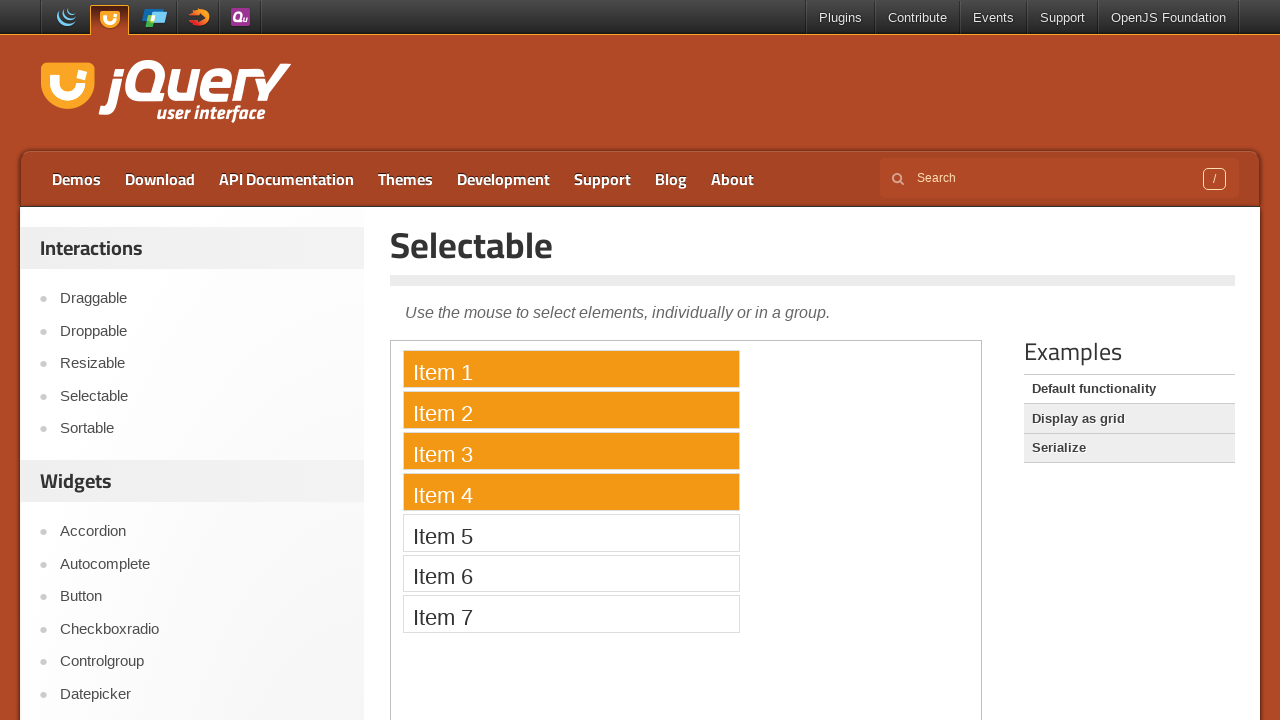

Released Control key
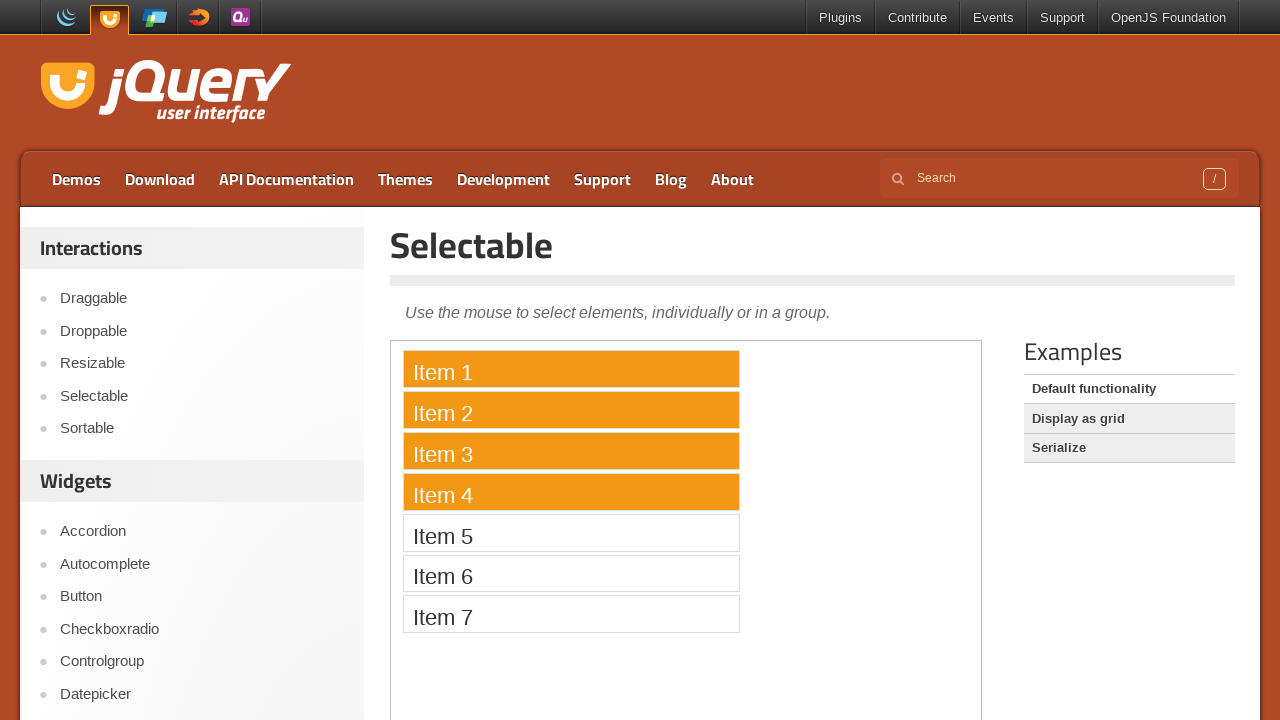

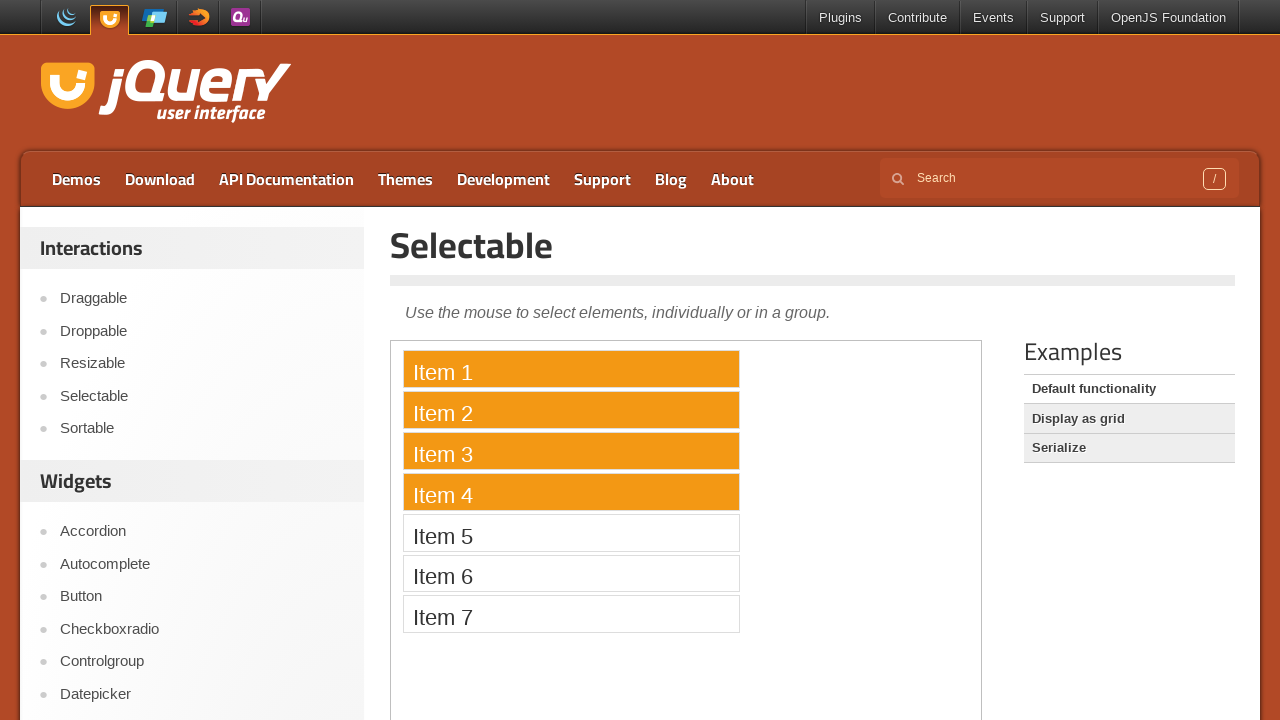